Tests A/B test opt-out by visiting the A/B test page, verifying initial state shows a test variation, adding an opt-out cookie, refreshing the page, and verifying the opt-out state.

Starting URL: http://the-internet.herokuapp.com/abtest

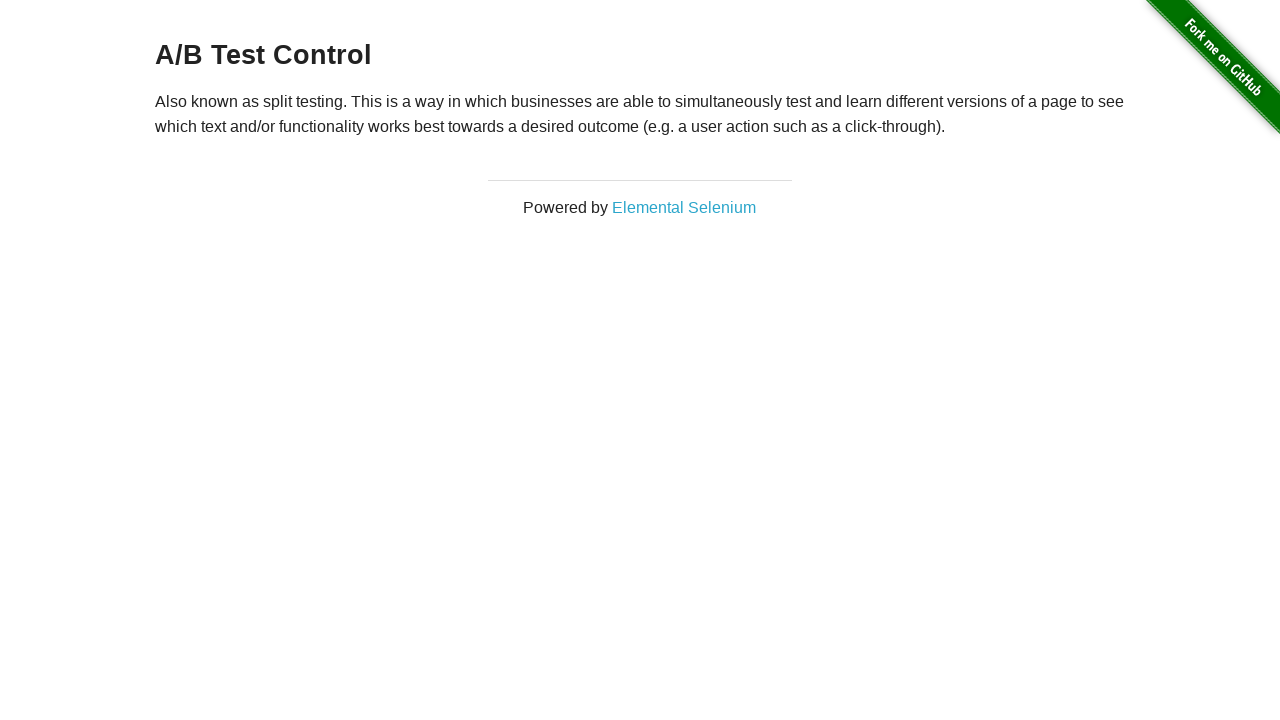

Retrieved initial page heading to verify A/B test variation
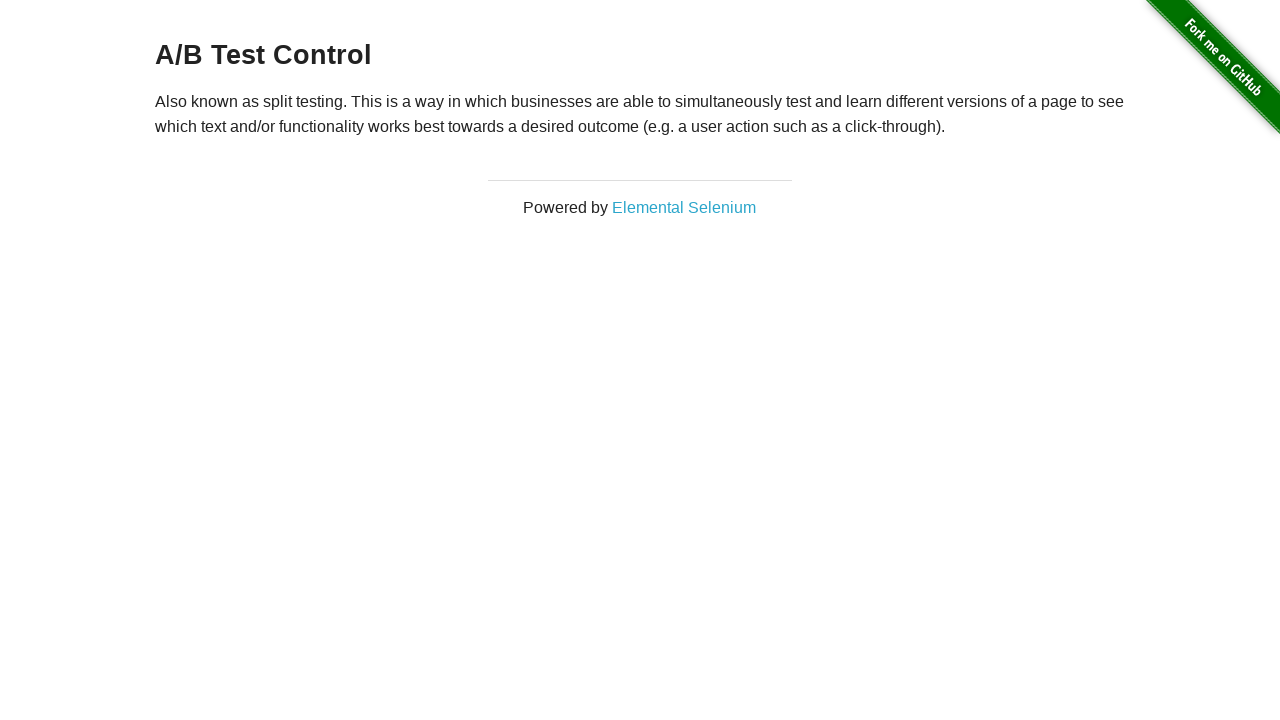

Verified initial heading is an A/B test variation: 'A/B Test Control'
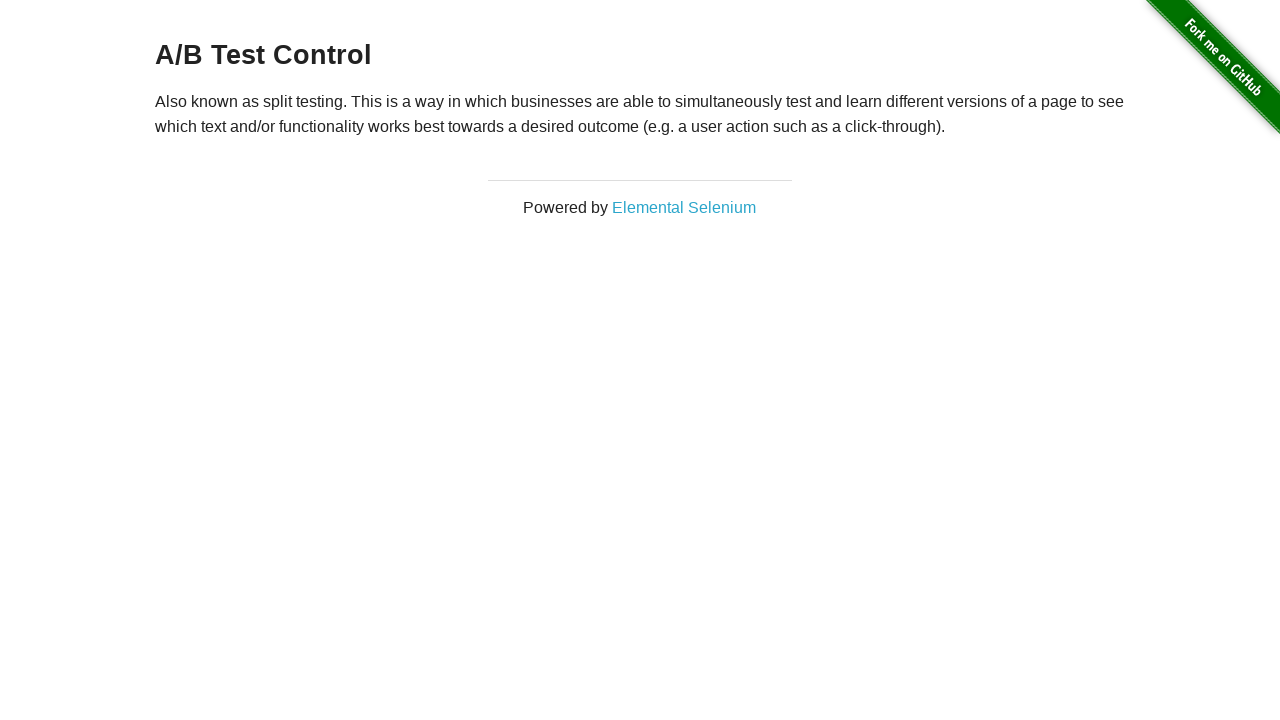

Added optimizelyOptOut cookie to opt out of A/B test
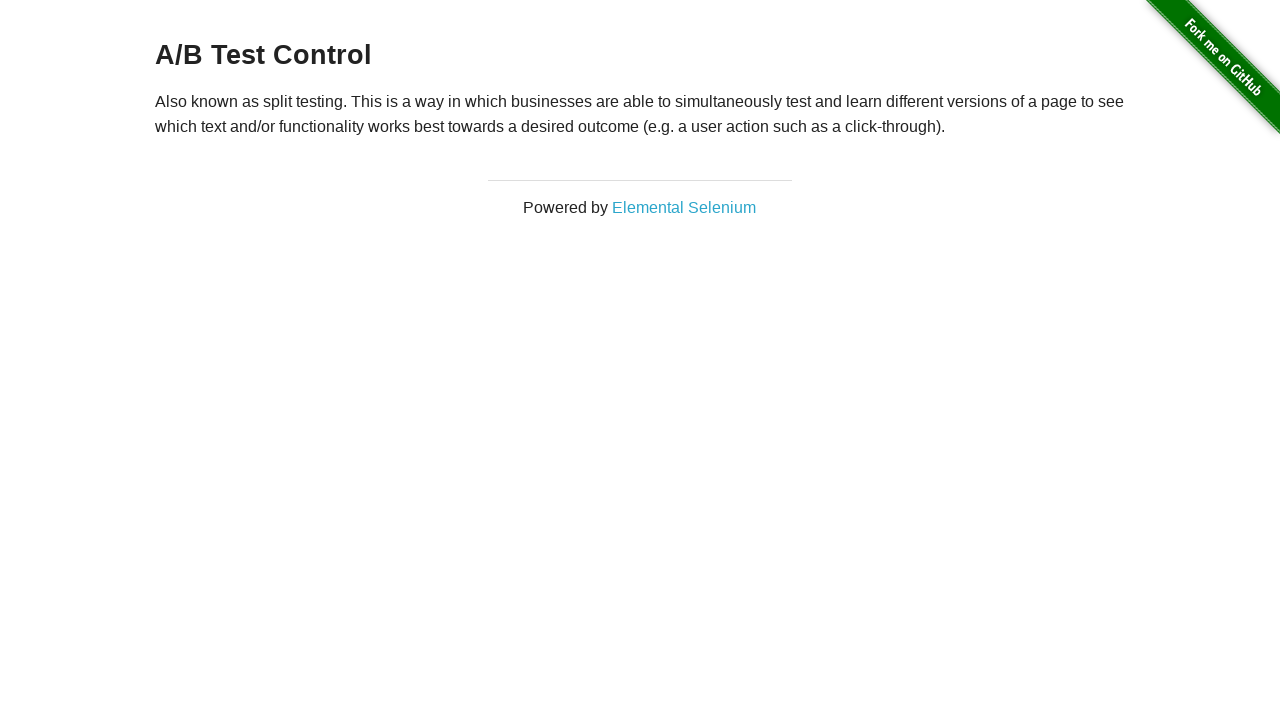

Reloaded page after adding opt-out cookie
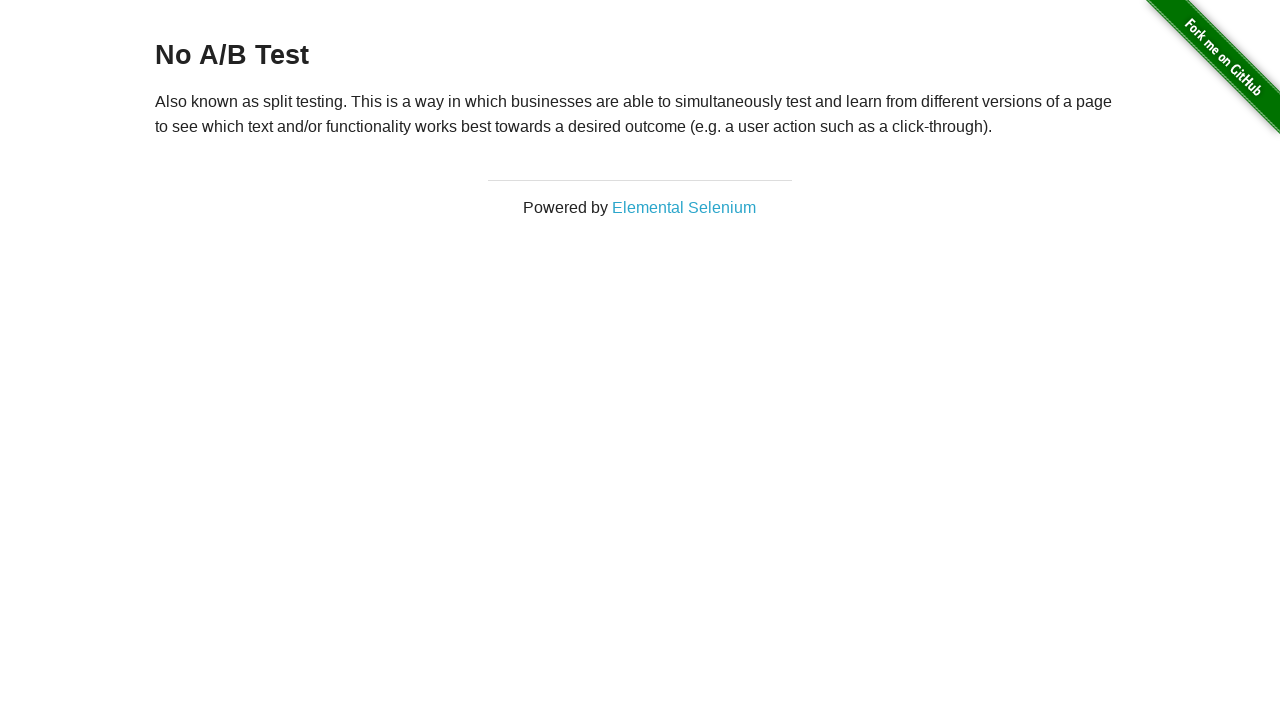

Retrieved heading after page reload to verify opt-out state
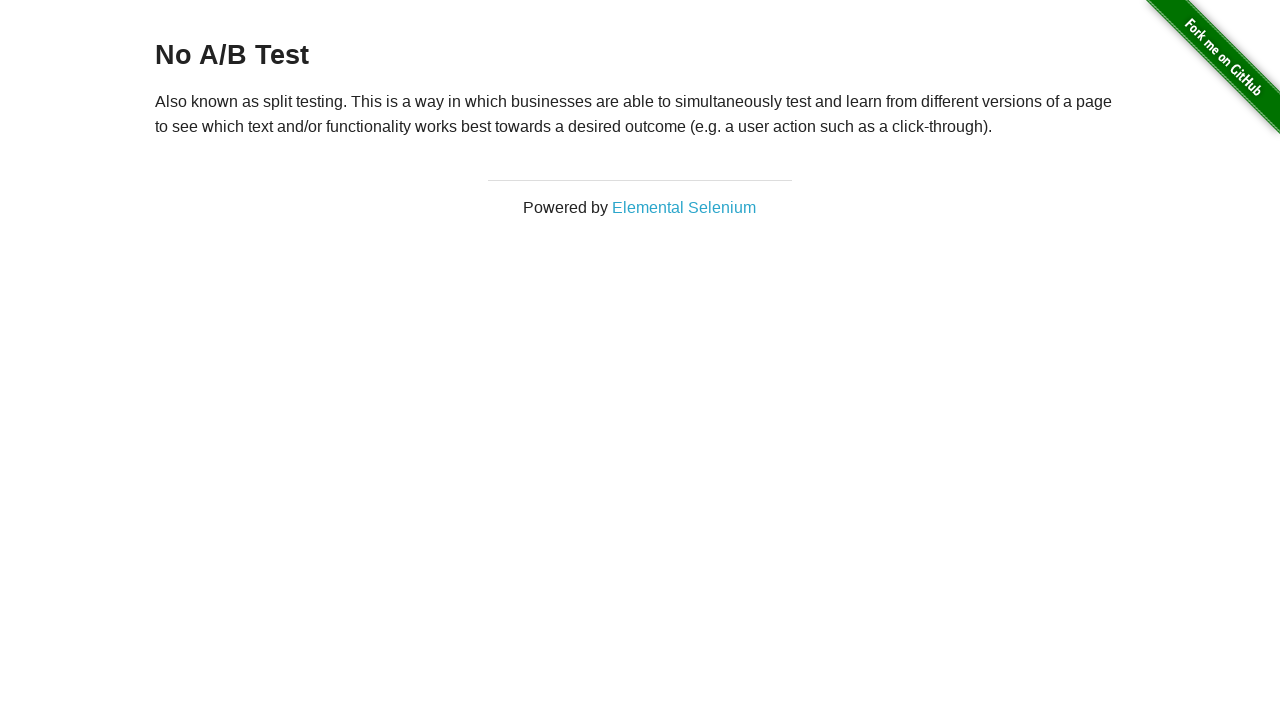

Verified opt-out was successful - heading shows 'No A/B Test'
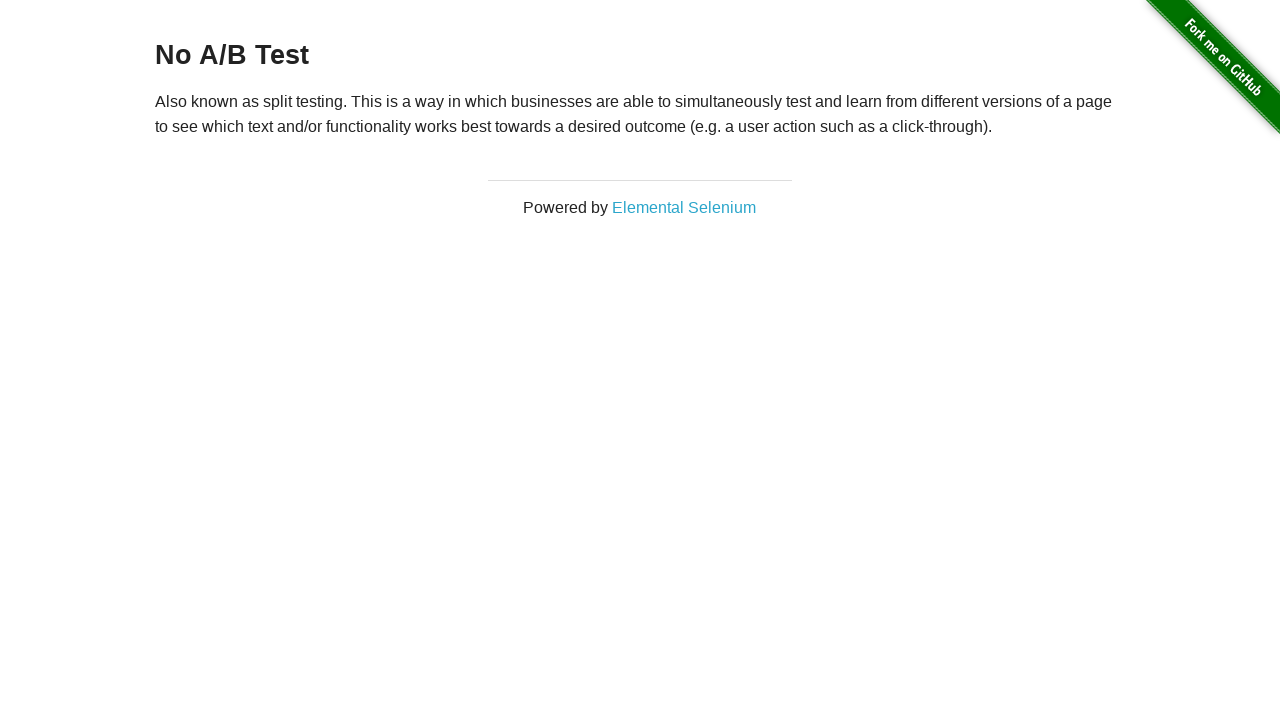

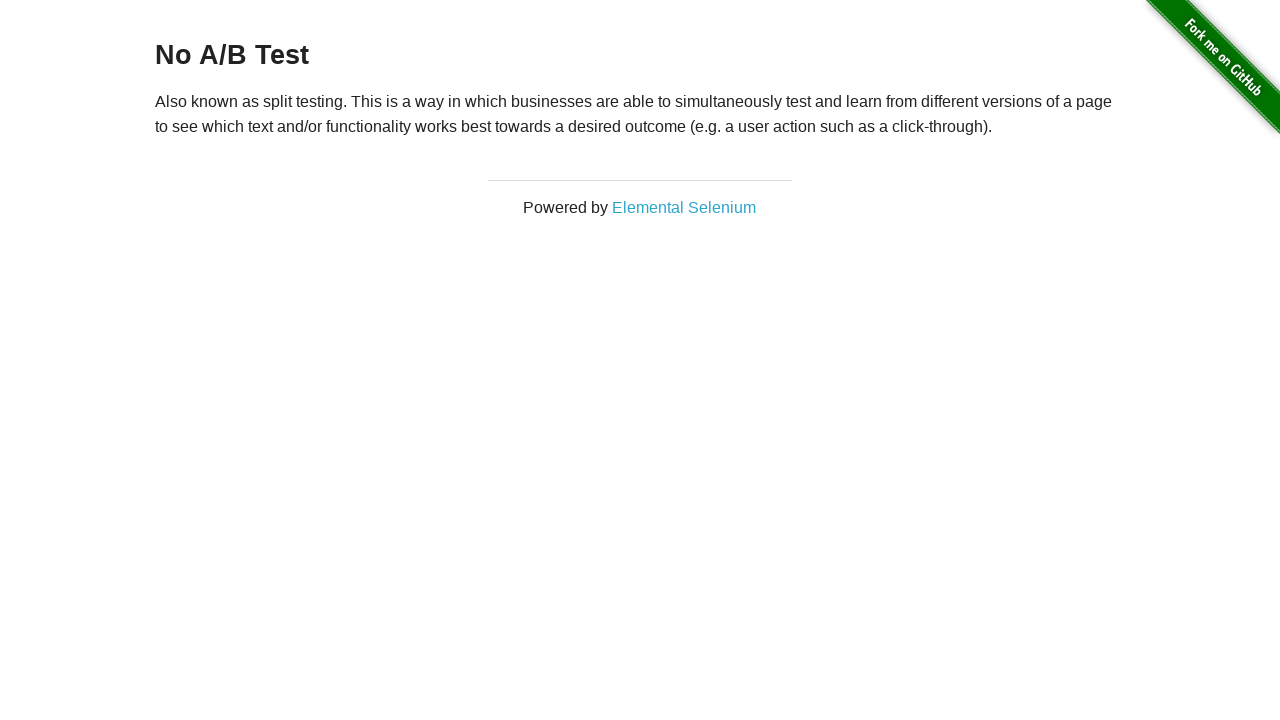